Tests the e-commerce checkout flow by selecting a product option, adding it to cart, navigating to checkout, and filling out shipping information form including customer type, contact details, and shipping address.

Starting URL: https://www.chemistrystore.com/Cosmetic_Waxes-Natural_Yellow_Beeswax.html

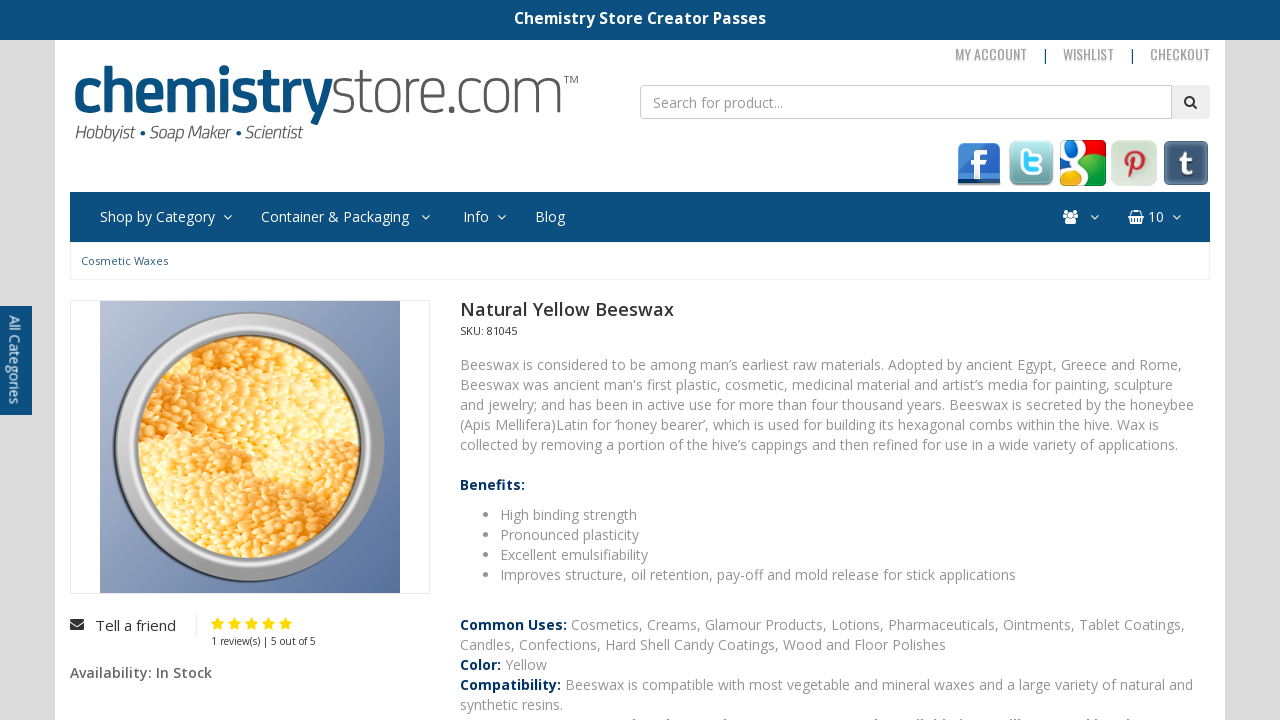

Selected 2lb product option at (562, 360) on div.mt10:nth-child(2) > div:nth-child(1) > div:nth-child(1) > div:nth-child(1) >
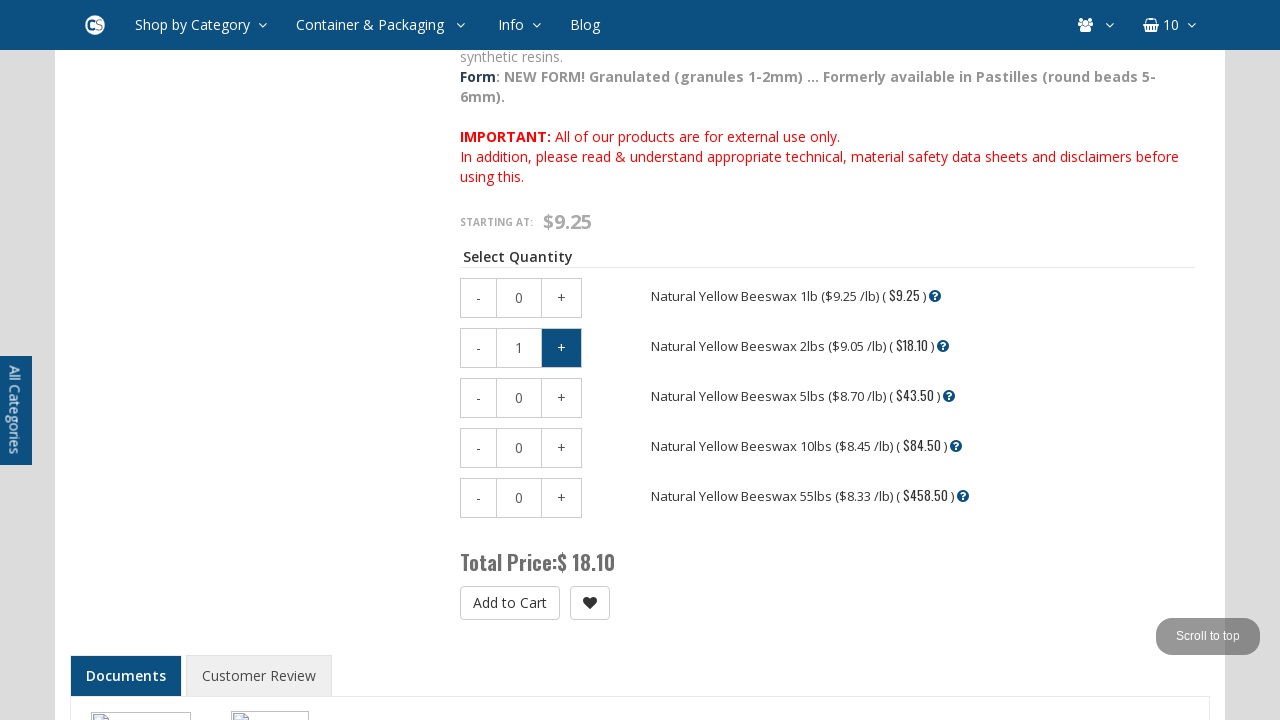

Clicked add to cart button at (510, 616) on #submit-product-w-options
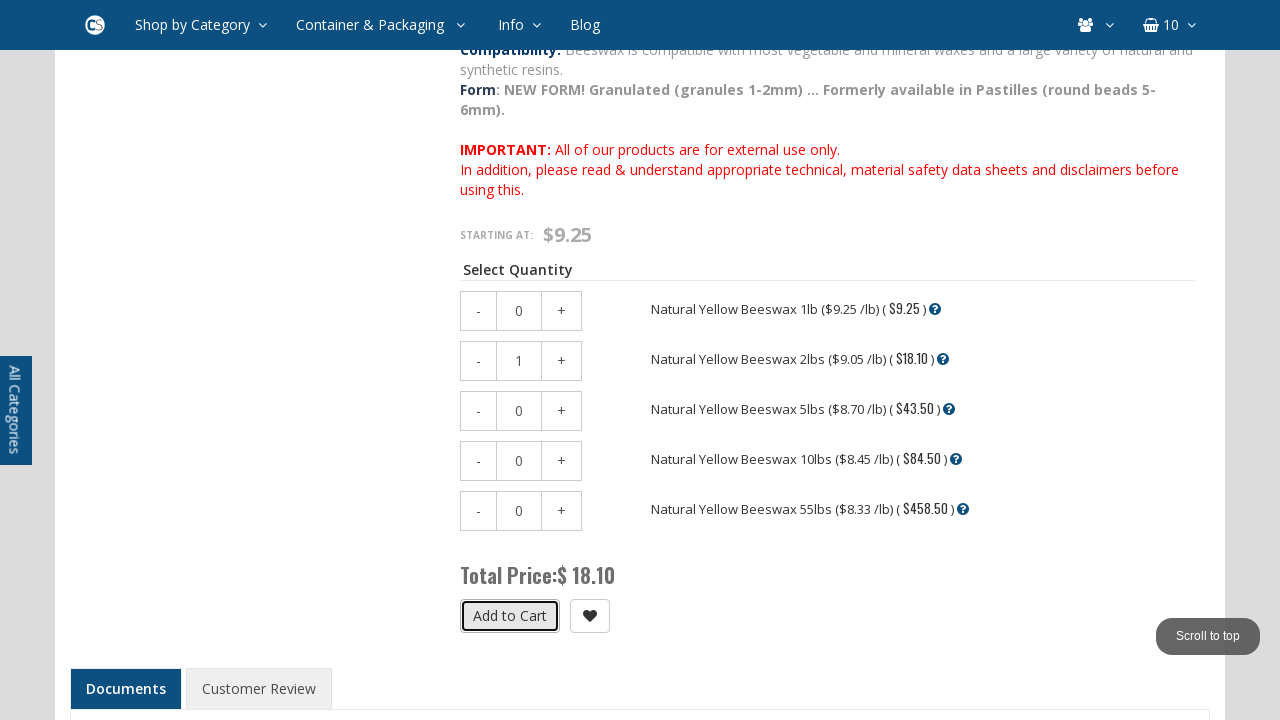

Waited for cart to update
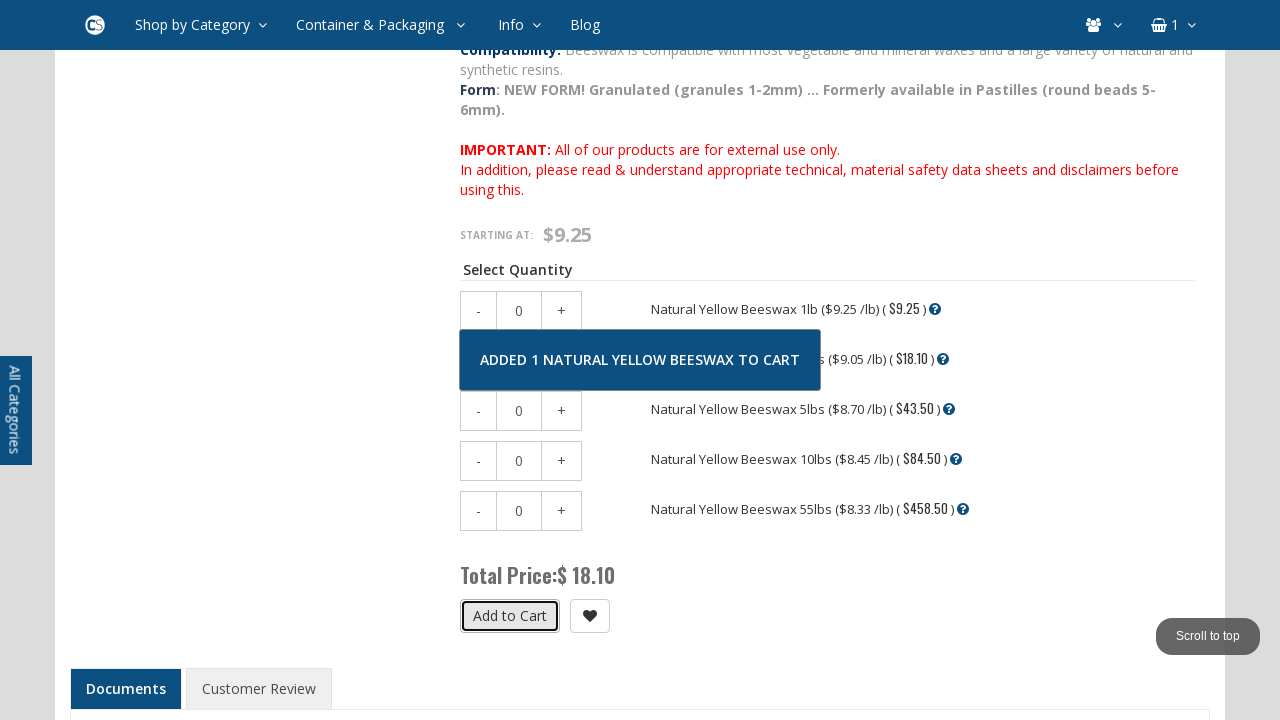

Navigated to shopping cart/checkout page
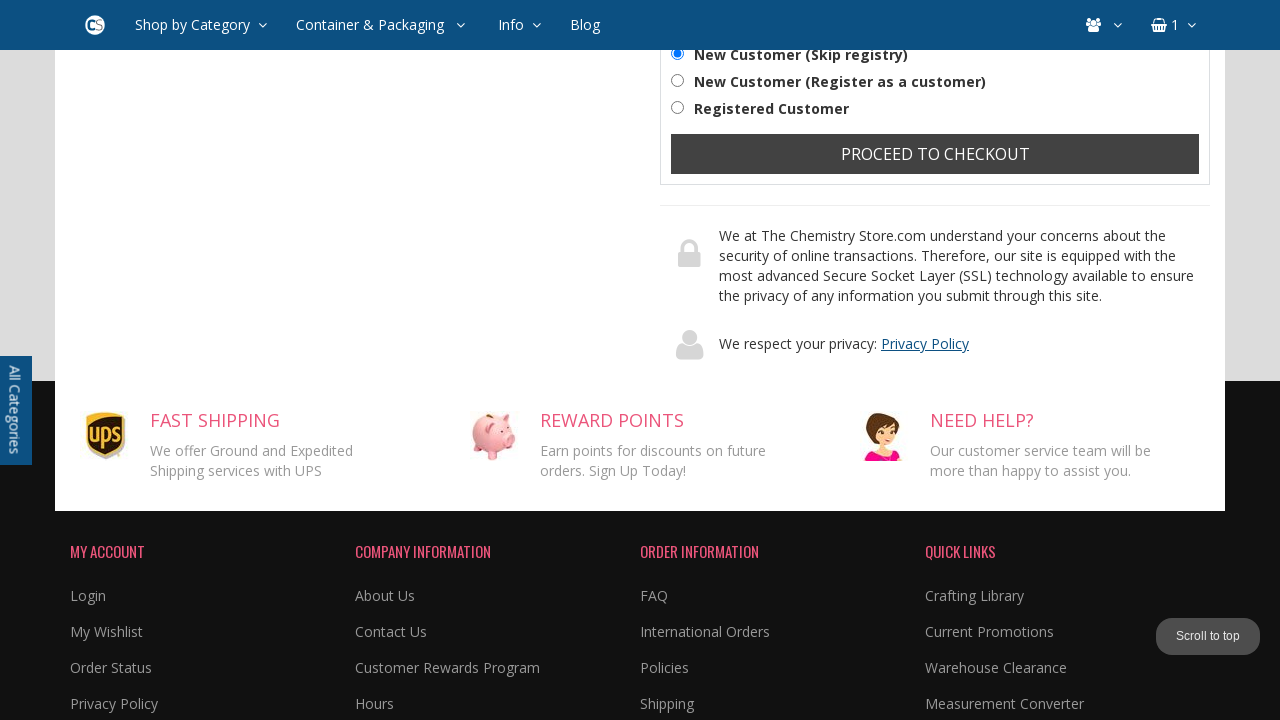

Clicked return/guest checkout button at (935, 154) on #return_login
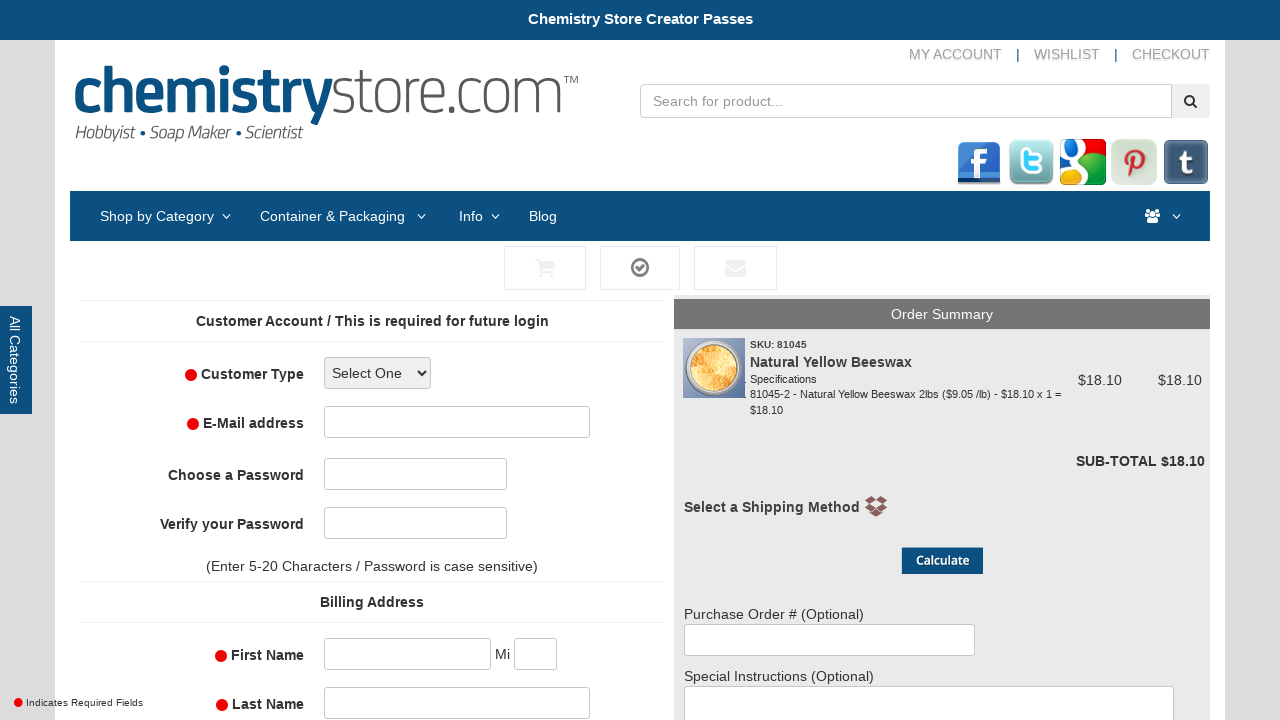

Selected customer type as Corporation on .customer-account > ol:nth-child(2) > li:nth-child(1) > select:nth-child(2)
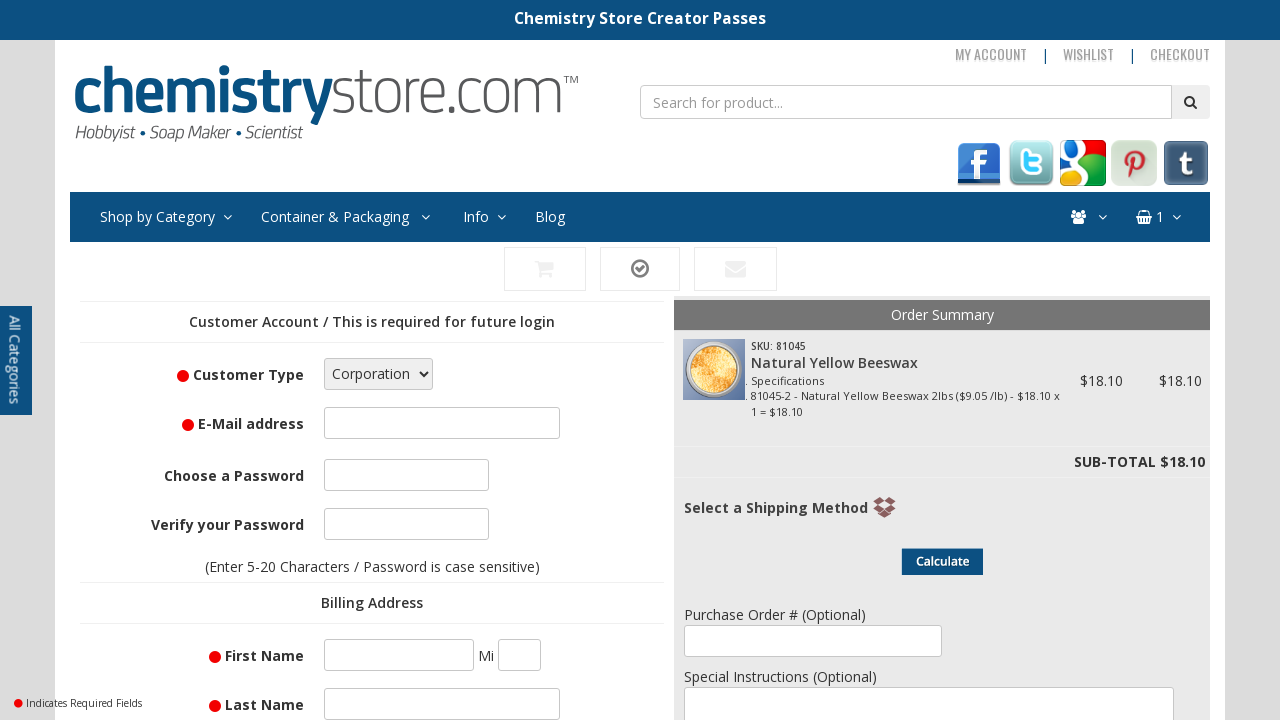

Filled email field with martha.rodriguez@testmail.com on #email
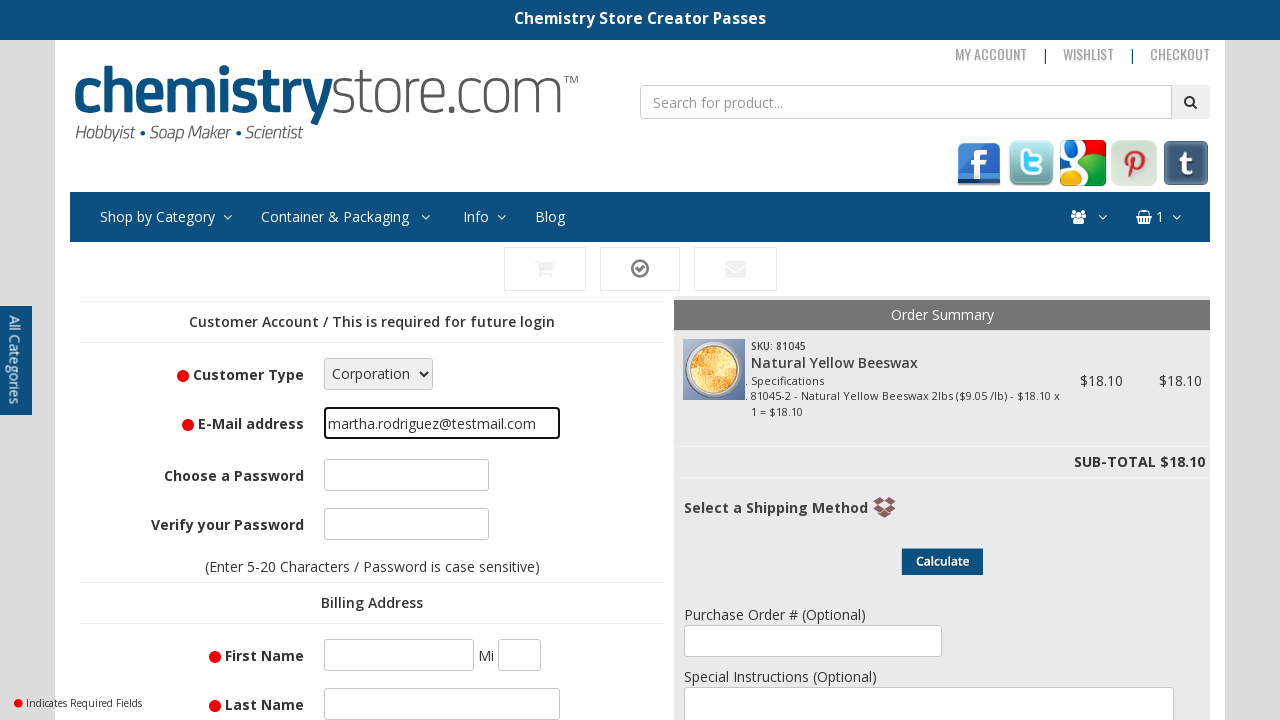

Filled first name field with Martha on .billing-address > ol:nth-child(2) > li:nth-child(1) > input:nth-child(2)
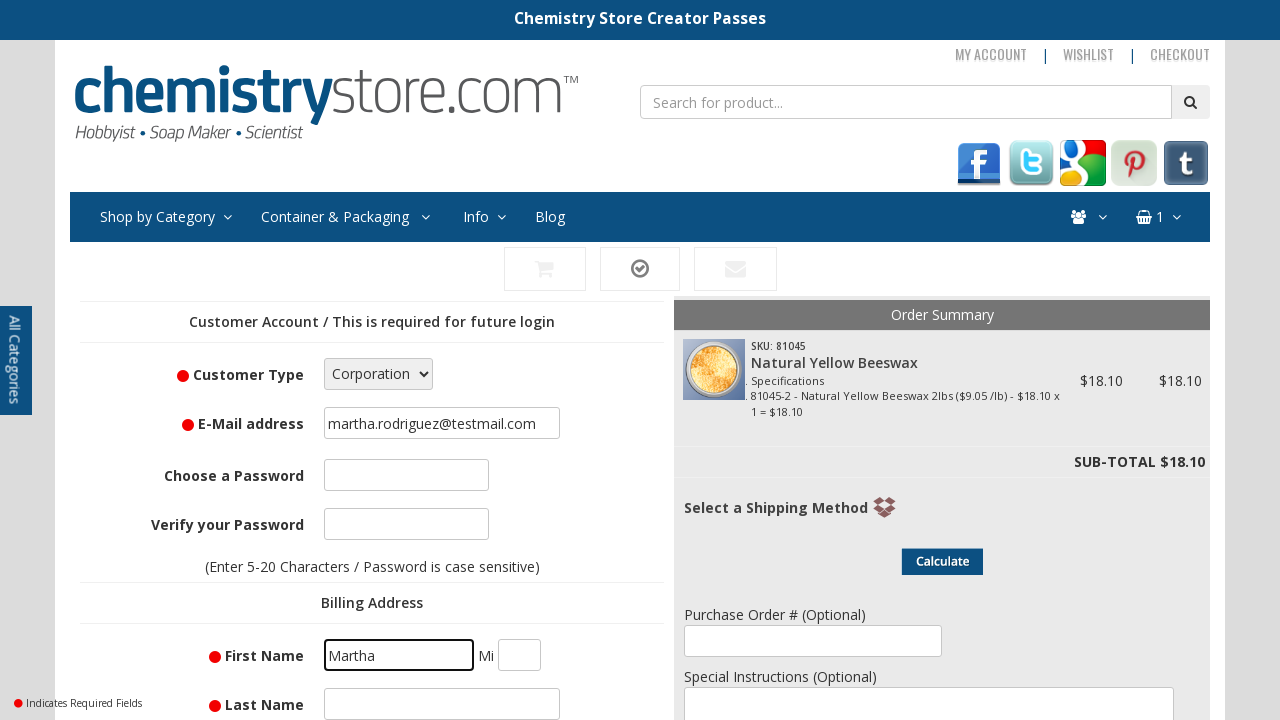

Filled last name field with Rodriguez on .billing-address > ol:nth-child(2) > li:nth-child(2) > input:nth-child(2)
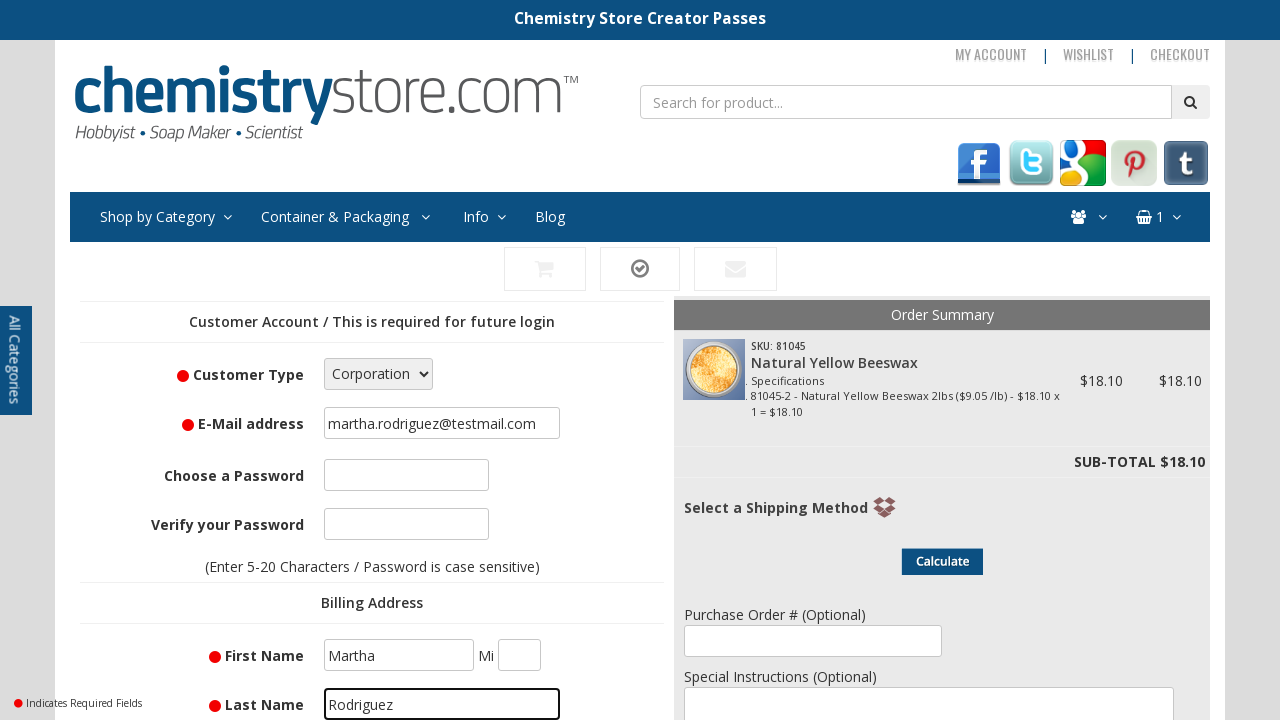

Filled company name field with Sunrise Industries LLC on .billing-address > ol:nth-child(2) > li:nth-child(3) > input:nth-child(2)
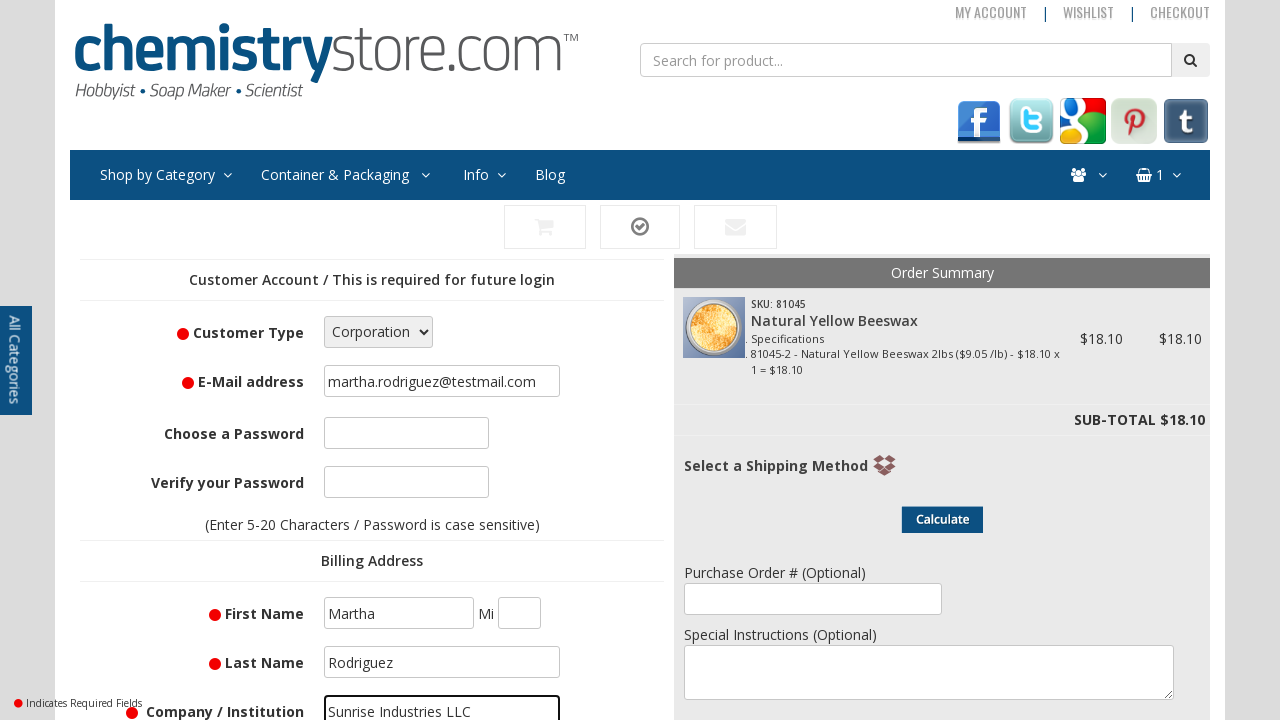

Filled address field with 4521 Oak Street on .billing-address > ol:nth-child(2) > li:nth-child(4) > input:nth-child(2)
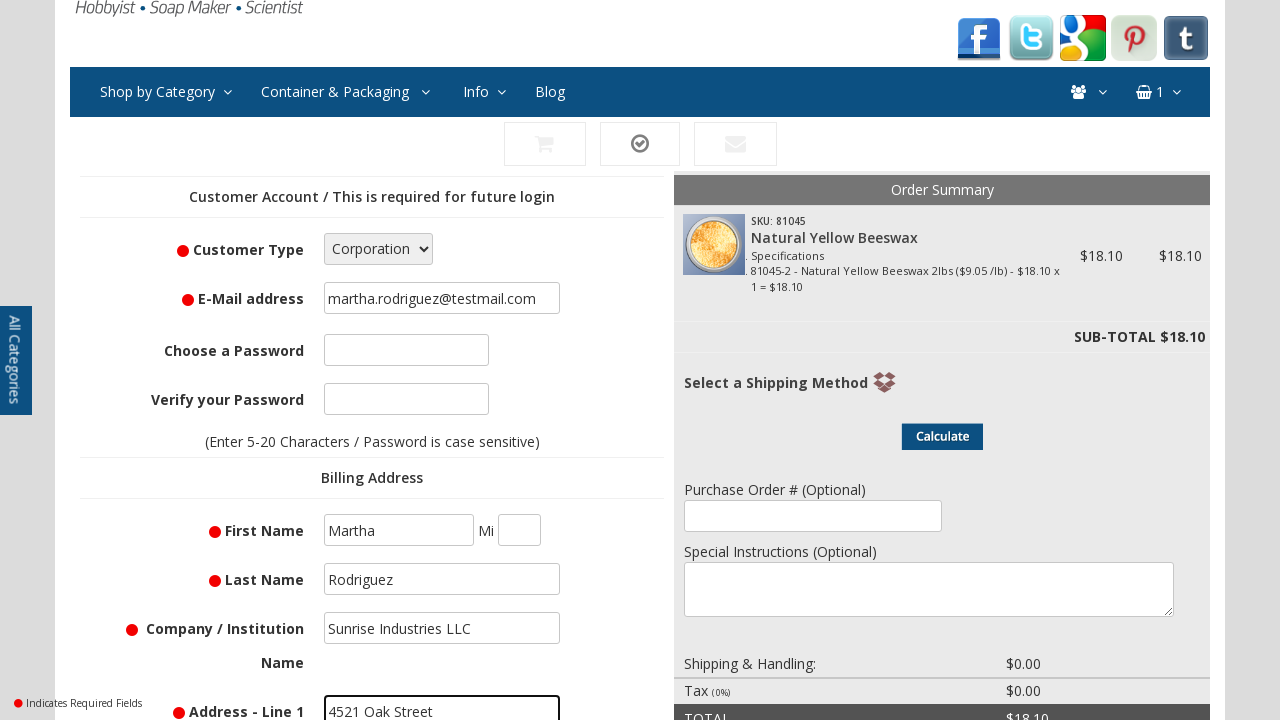

Filled city field with Denver on .billing-address > ol:nth-child(2) > li:nth-child(6) > input:nth-child(2)
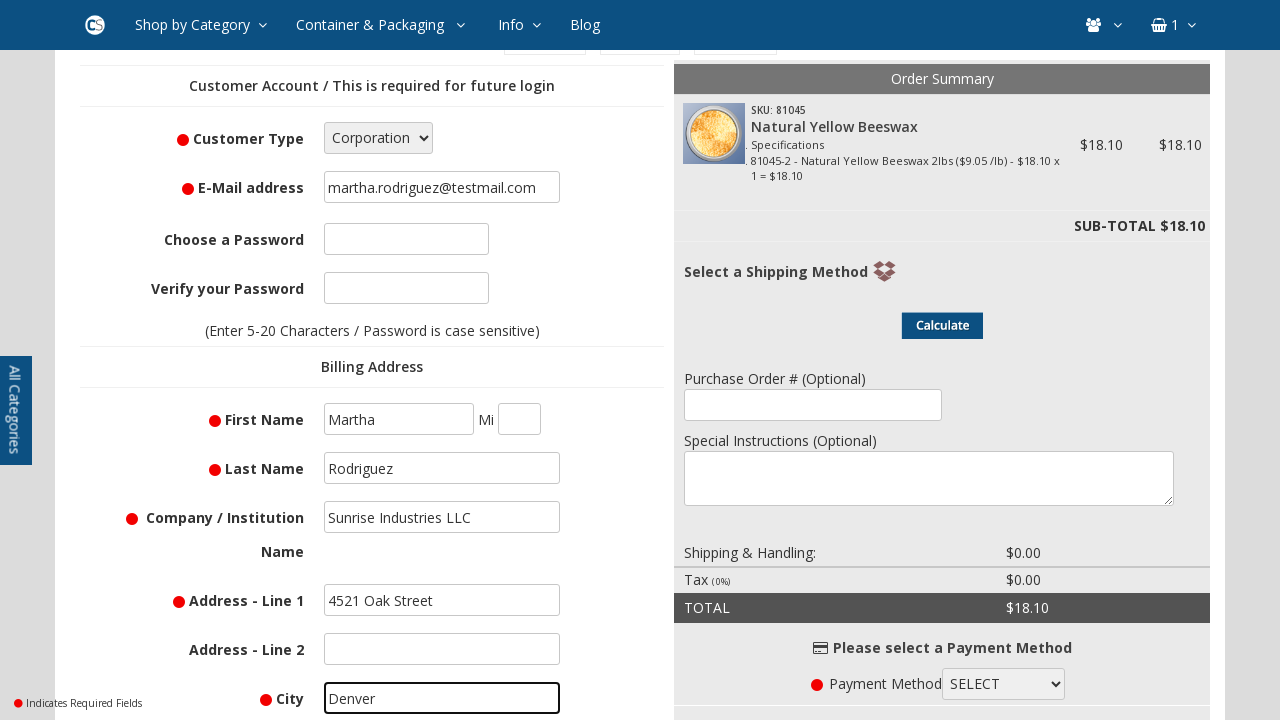

Selected country as United States on #country
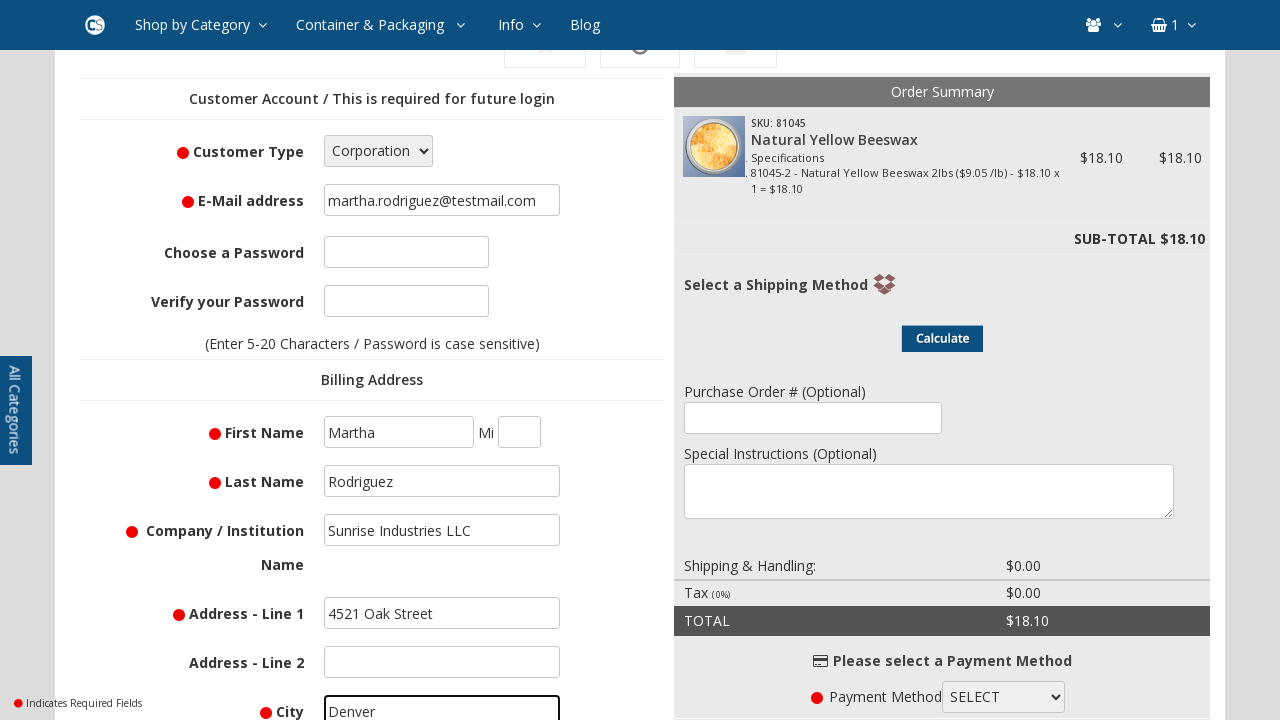

Selected state as Colorado on #country_fields > li:nth-child(1) > select:nth-child(2)
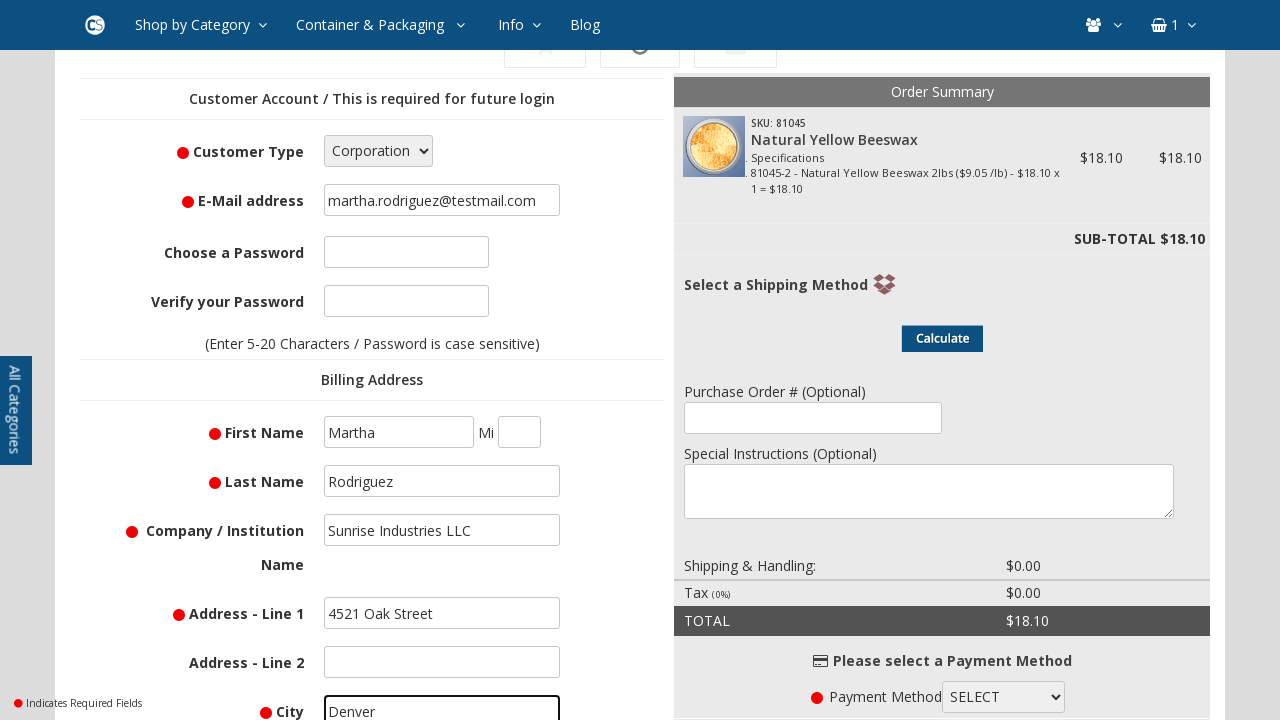

Filled zipcode field with 80202 on #country_fields > li:nth-child(2) > input:nth-child(2)
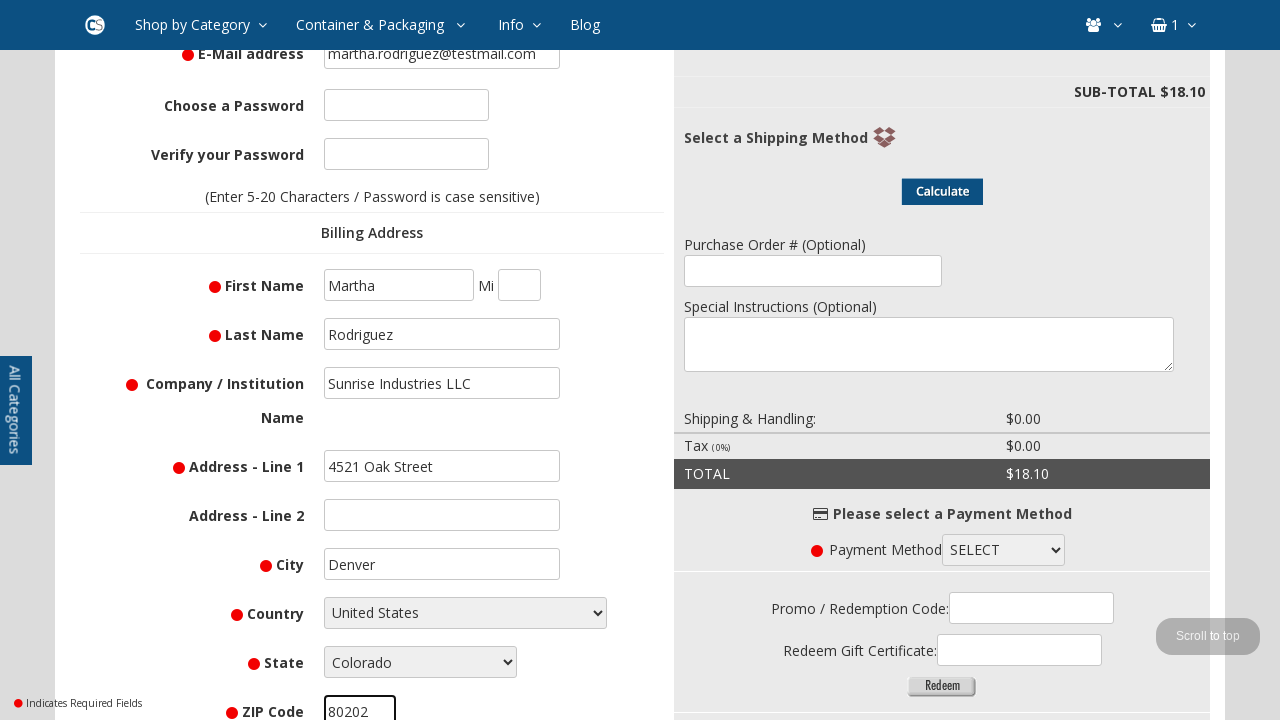

Scrolled commercial address checkbox into view
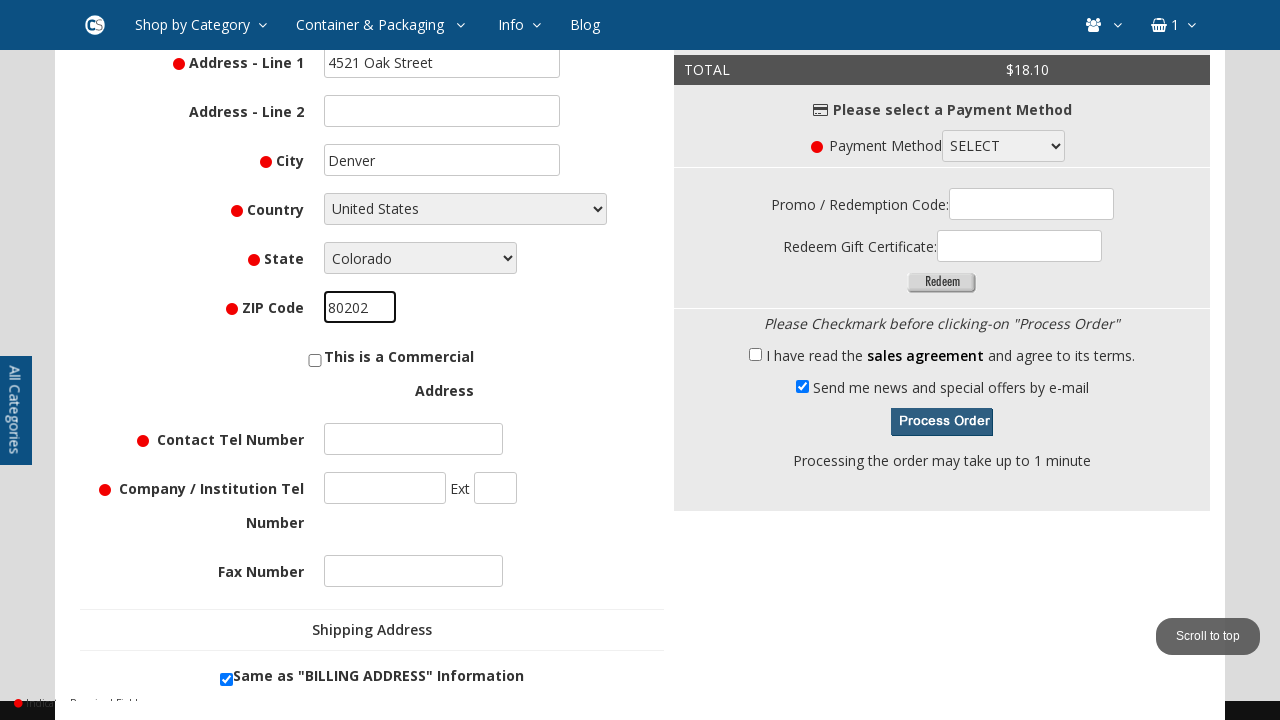

Checked commercial address checkbox at (315, 360) on xpath=/html/body/div[6]/div[2]/div/div/form/div[1]/div[5]/fieldset/ol/li[8]/div/
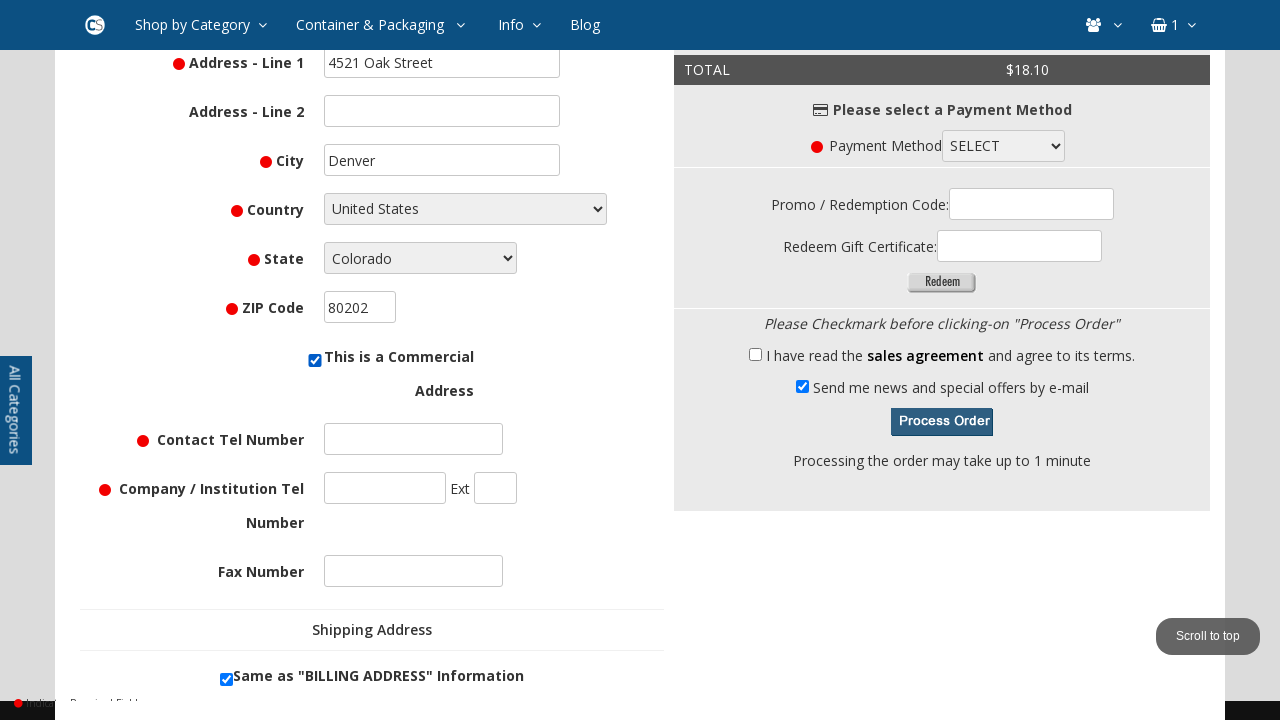

Filled phone number field with 303-555-7842 on .billing-address > ol:nth-child(2) > li:nth-child(10) > input:nth-child(2)
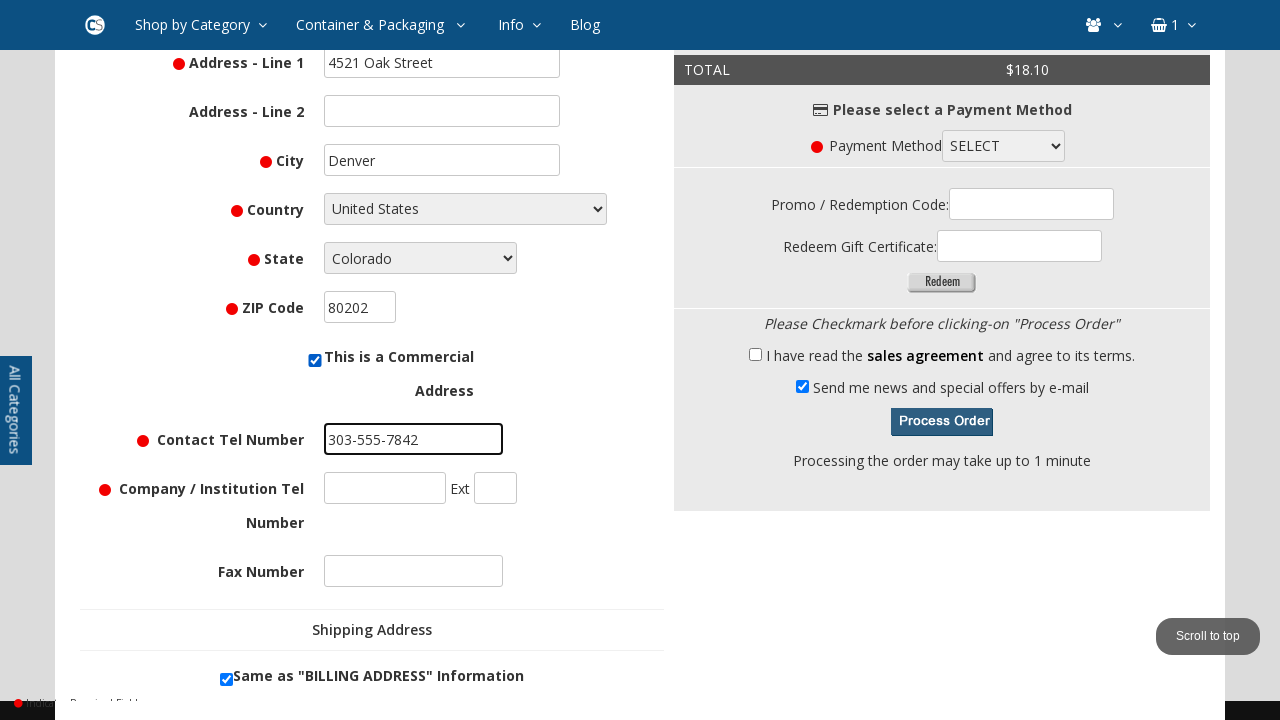

Filled alternate phone field with 303-555-7842 on .billing-address > ol:nth-child(2) > li:nth-child(11) > input:nth-child(2)
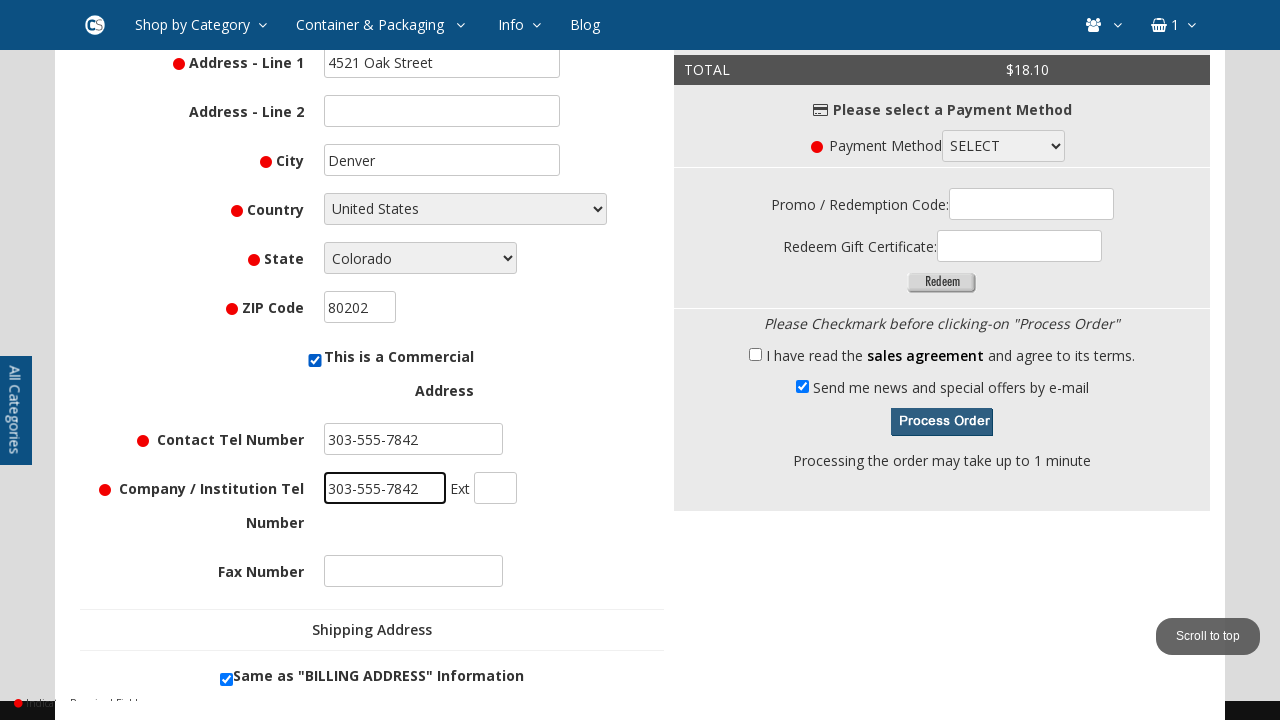

Clicked calculate shipping button at (942, 360) on #calculate_button
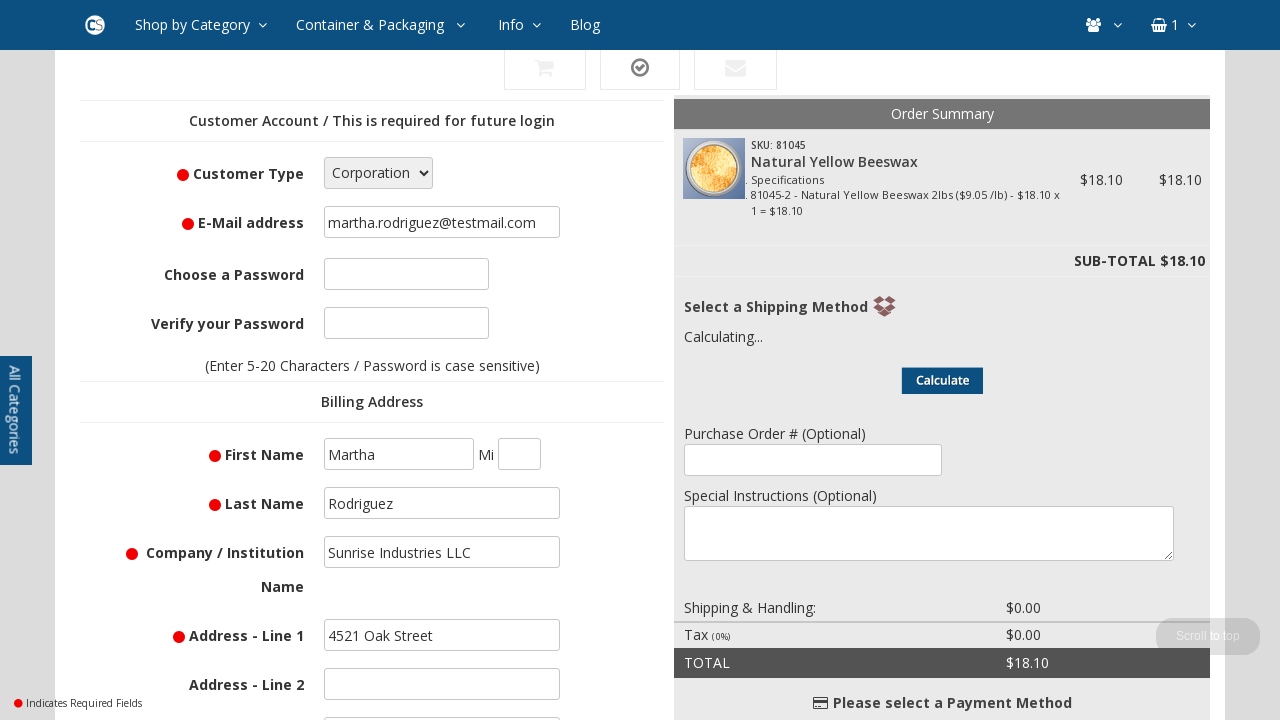

Waited for shipping options to load
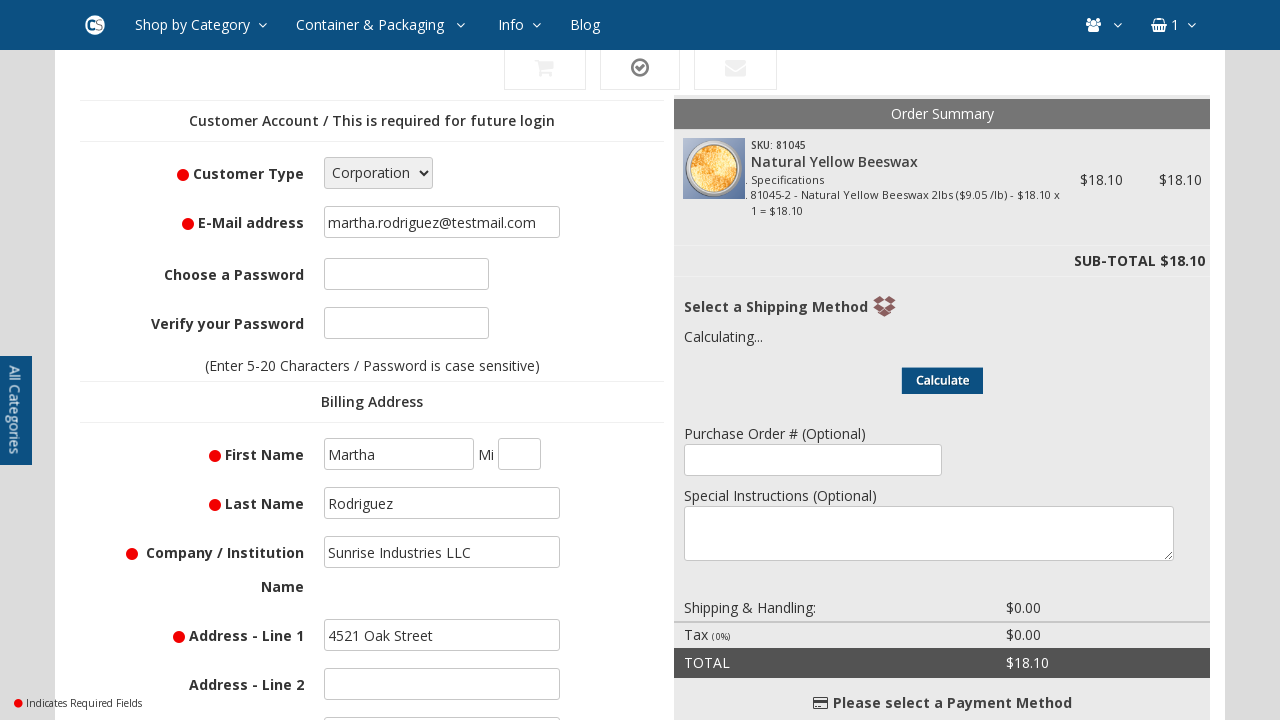

Selected shipping option at (691, 366) on #shipping_data > ol:nth-child(6) > li:nth-child(4) > input:nth-child(1)
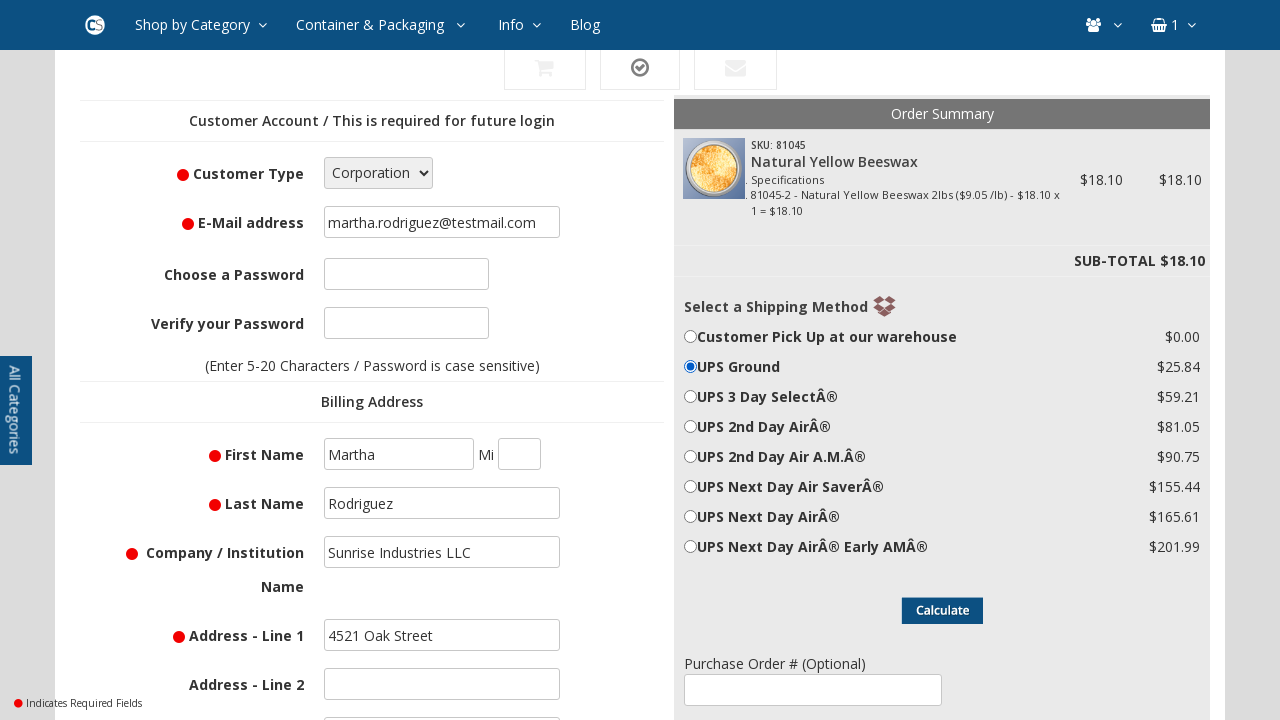

Verified subtotal is displayed
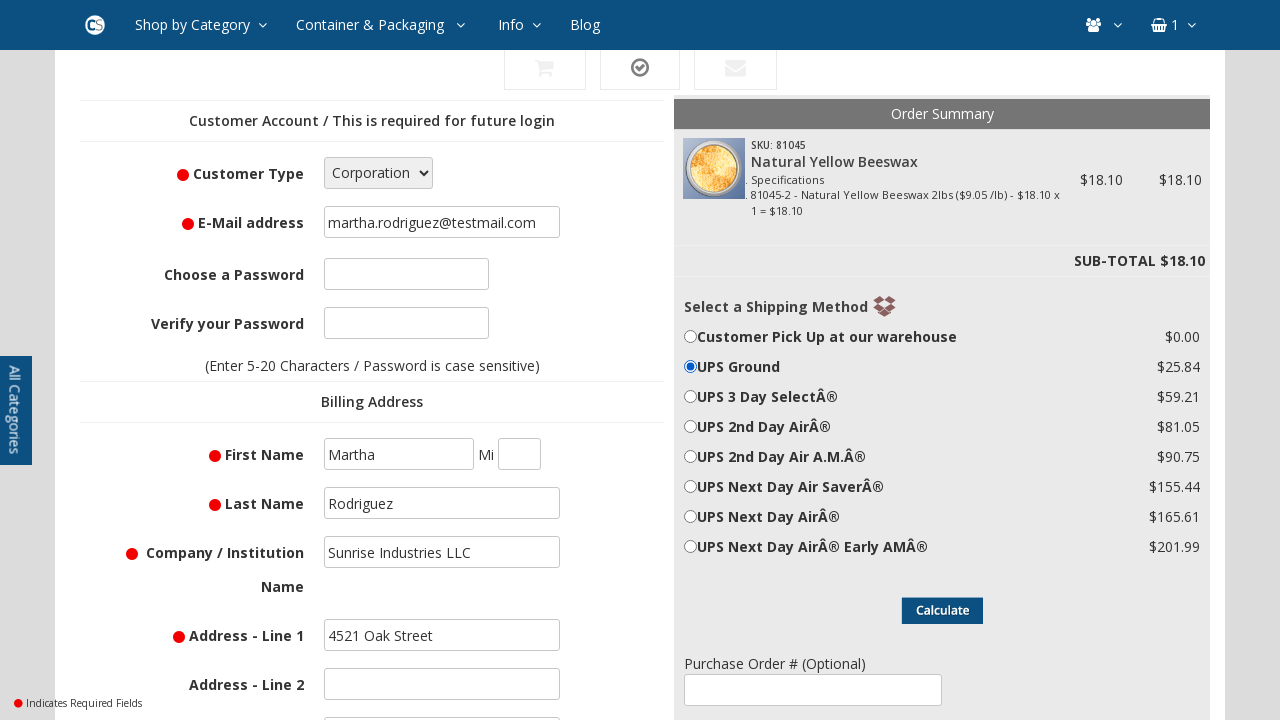

Verified shipping cost is displayed
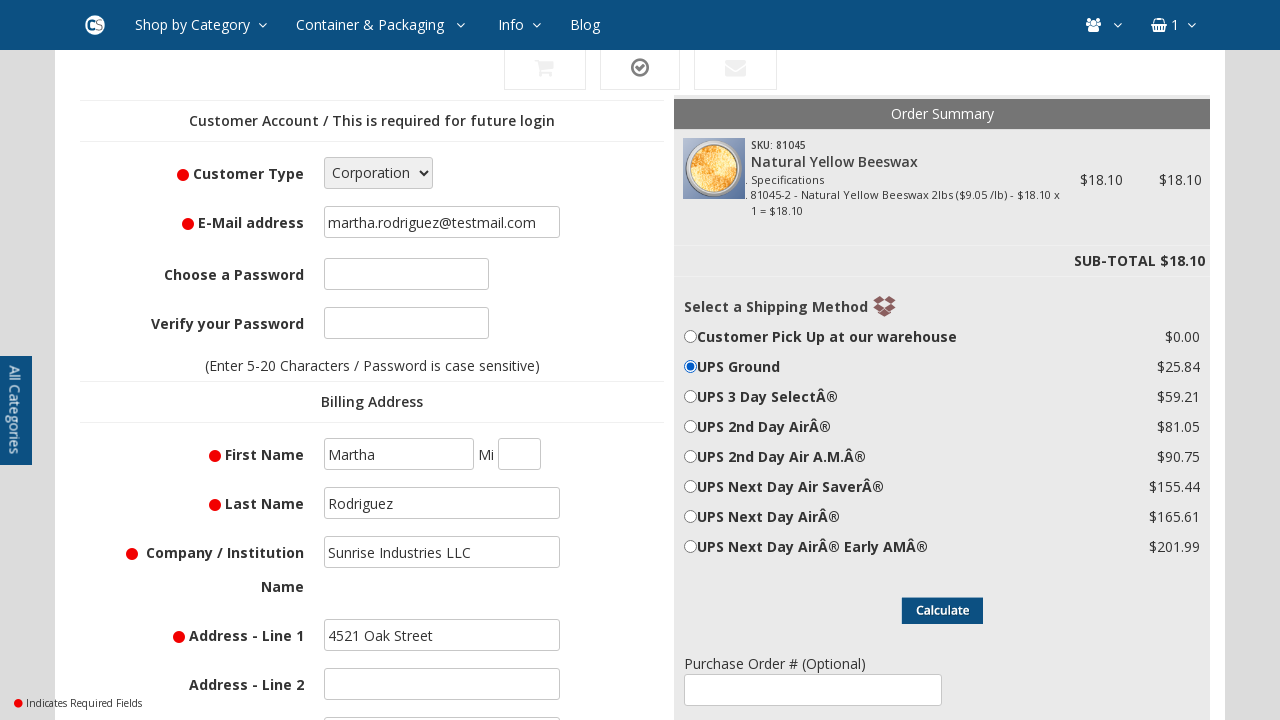

Verified total is displayed
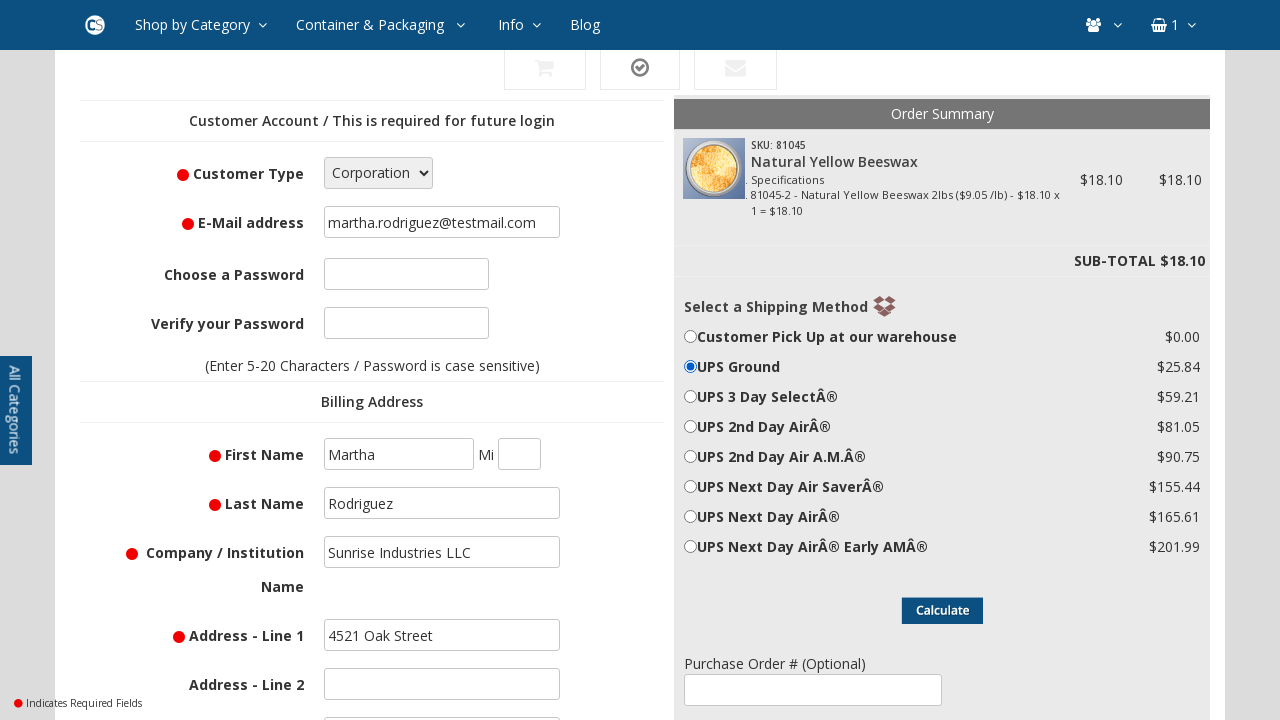

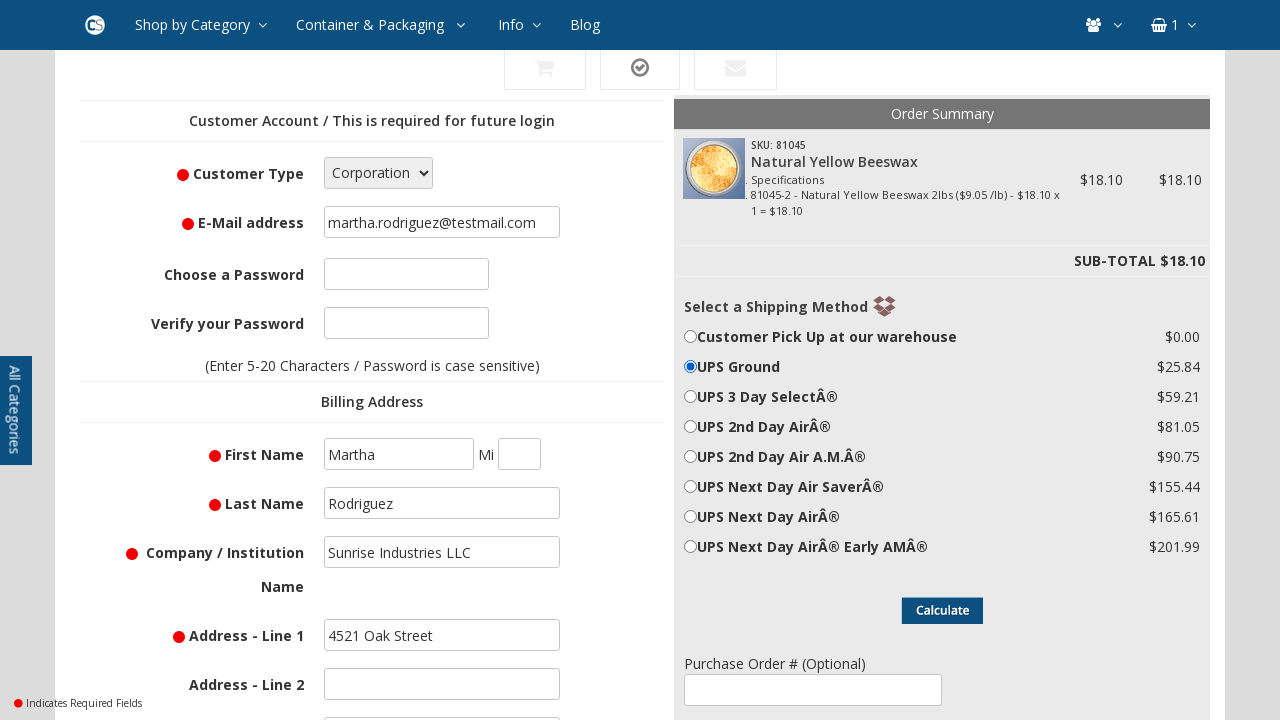